Tests the demo site by adding a product to cart and verifying the cart displays correctly with the correct product.

Starting URL: https://www.bstackdemo.com

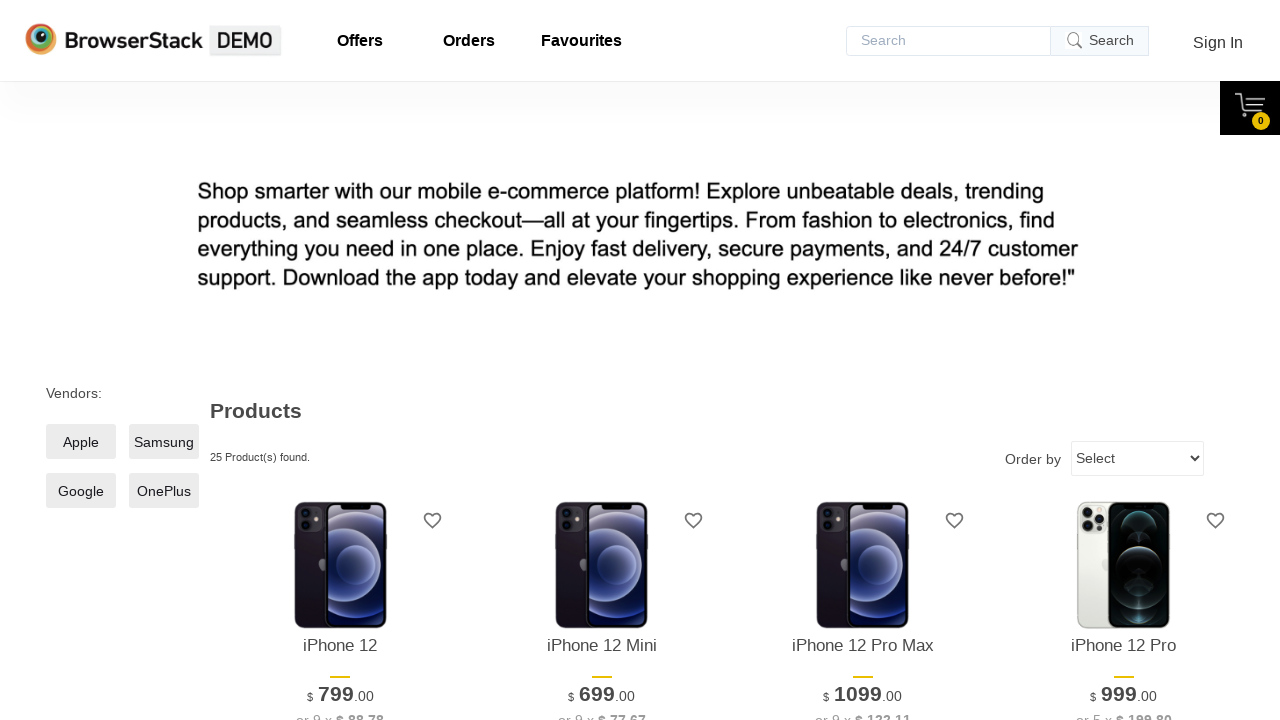

Waited for first product to load
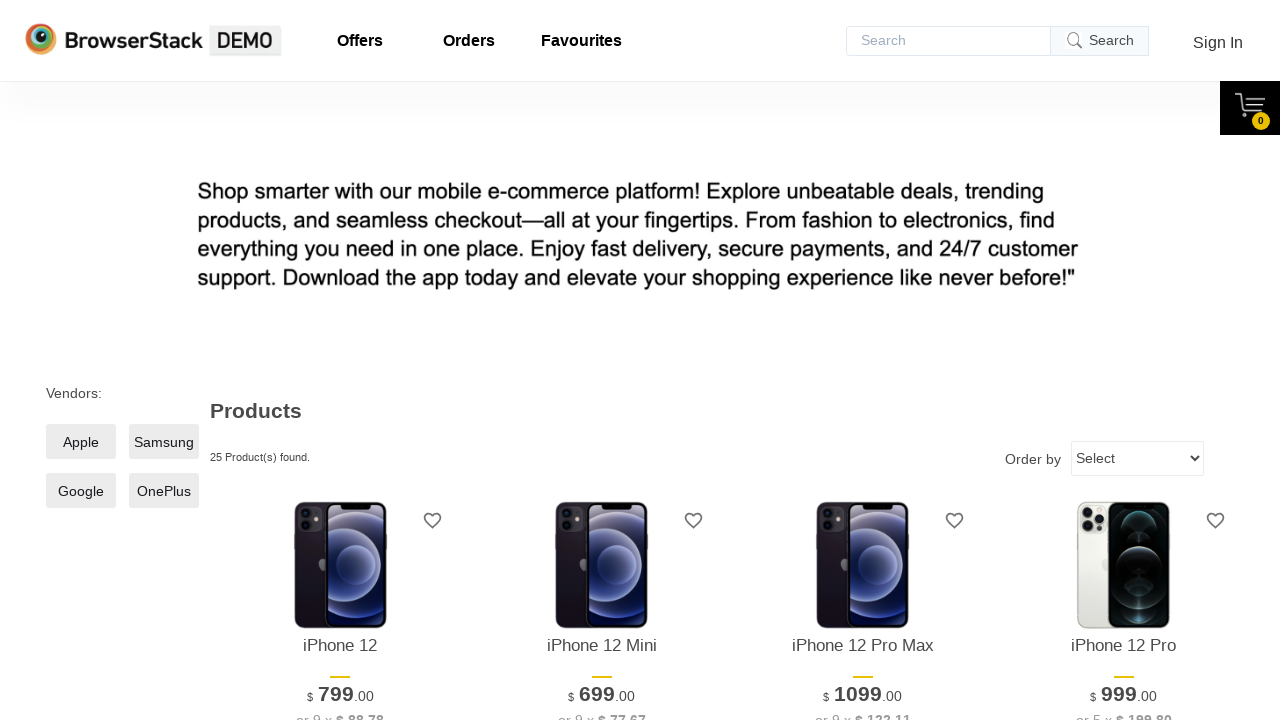

Clicked add to cart button for first product at (340, 361) on xpath=//*[@id='1']/div[4]
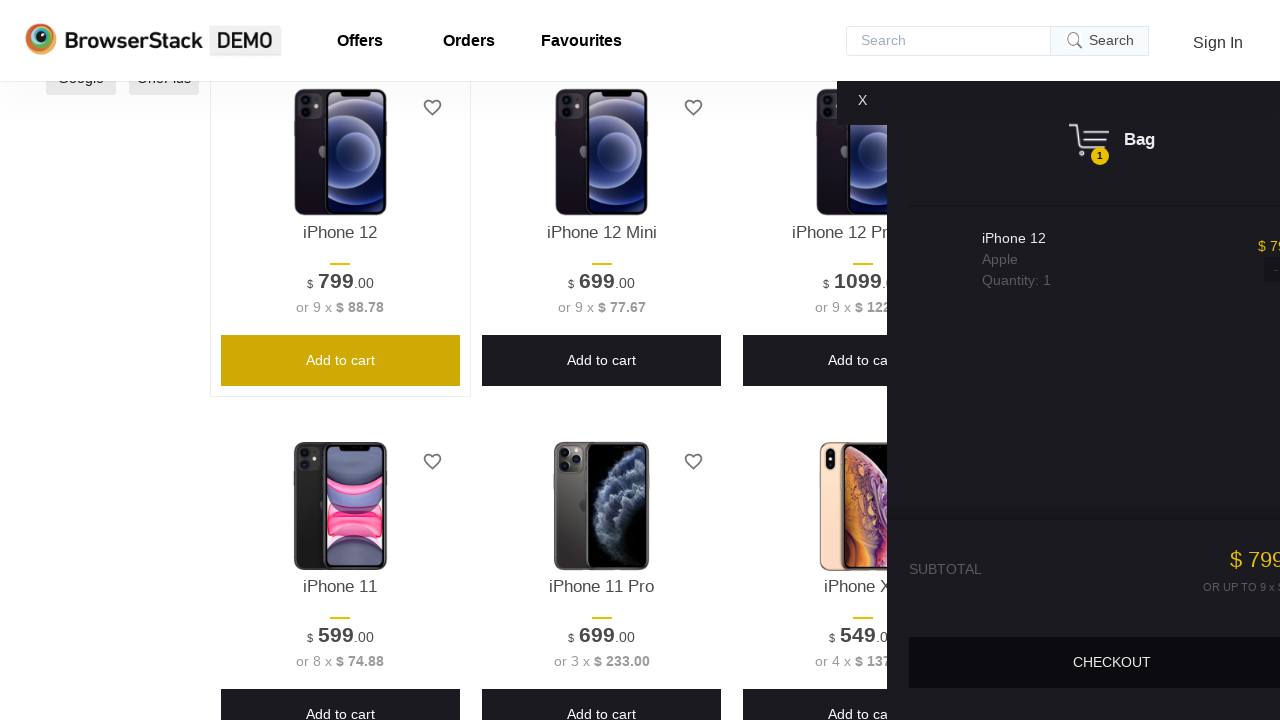

Cart displayed successfully with product added
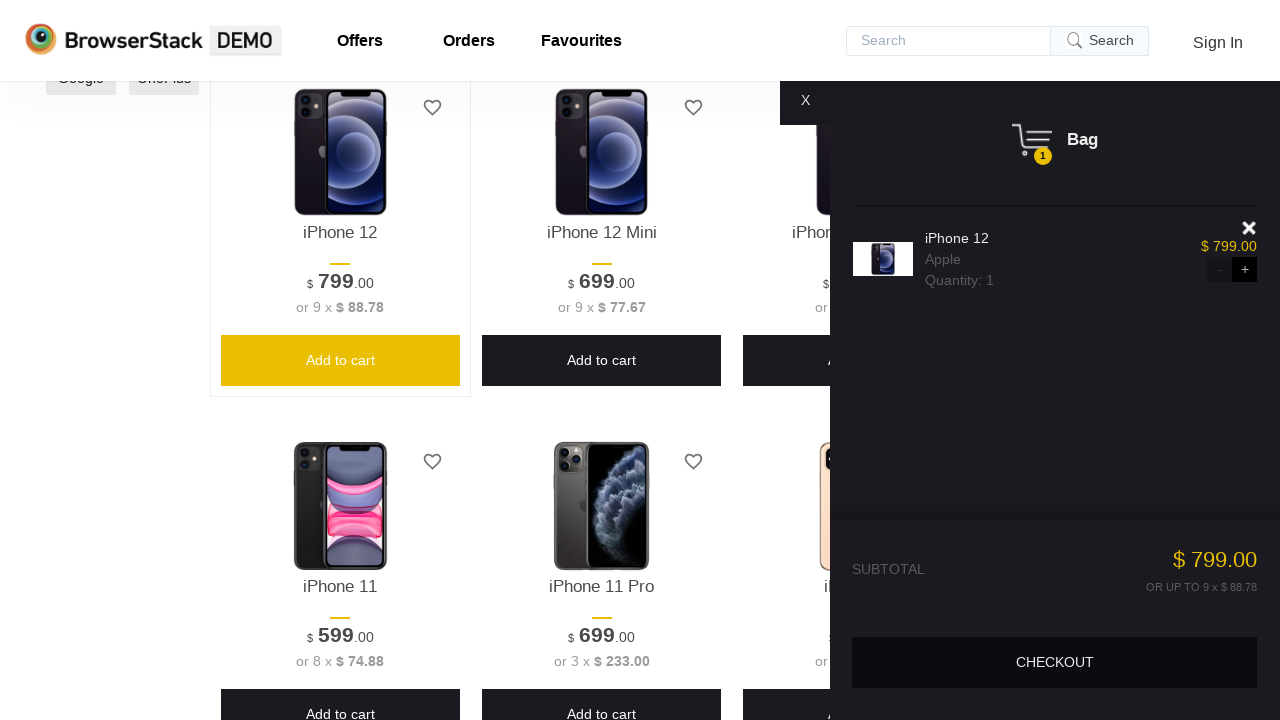

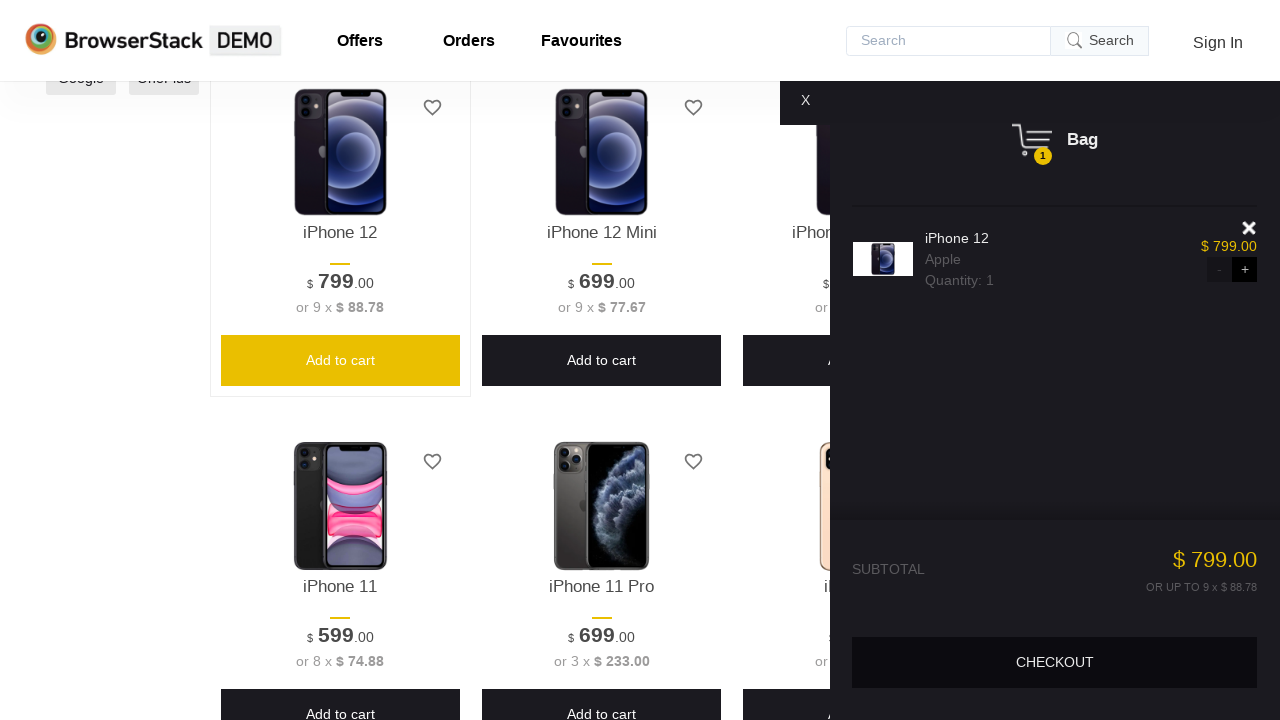